Tests pagination navigation on Audible India bestsellers page by clicking through multiple pages and verifying product listings load on each page.

Starting URL: https://www.audible.in/adblbestsellers?ref=a_hp_t1_navTop_pl1cg0c1r0&pf_rd_p=4e150d5e-ca98-47fb-823b-f6fcb252aced&pf_rd_r=5ZNPZJB39ET4E6GHZZ1S&pageLoadId=4l3aH0gjemHWJBG0&creativeId=2e6787a2-0cd0-4a6e-afe0-05766cd505e5

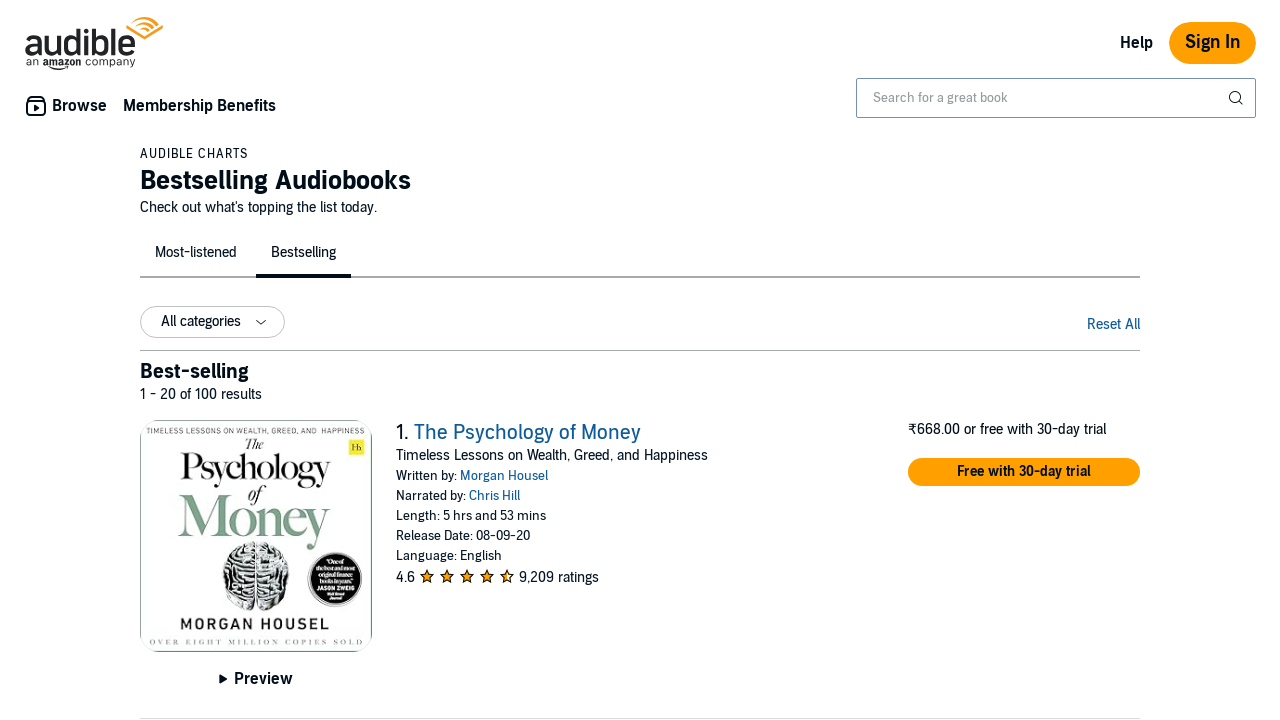

Pagination element loaded on Audible India bestsellers page
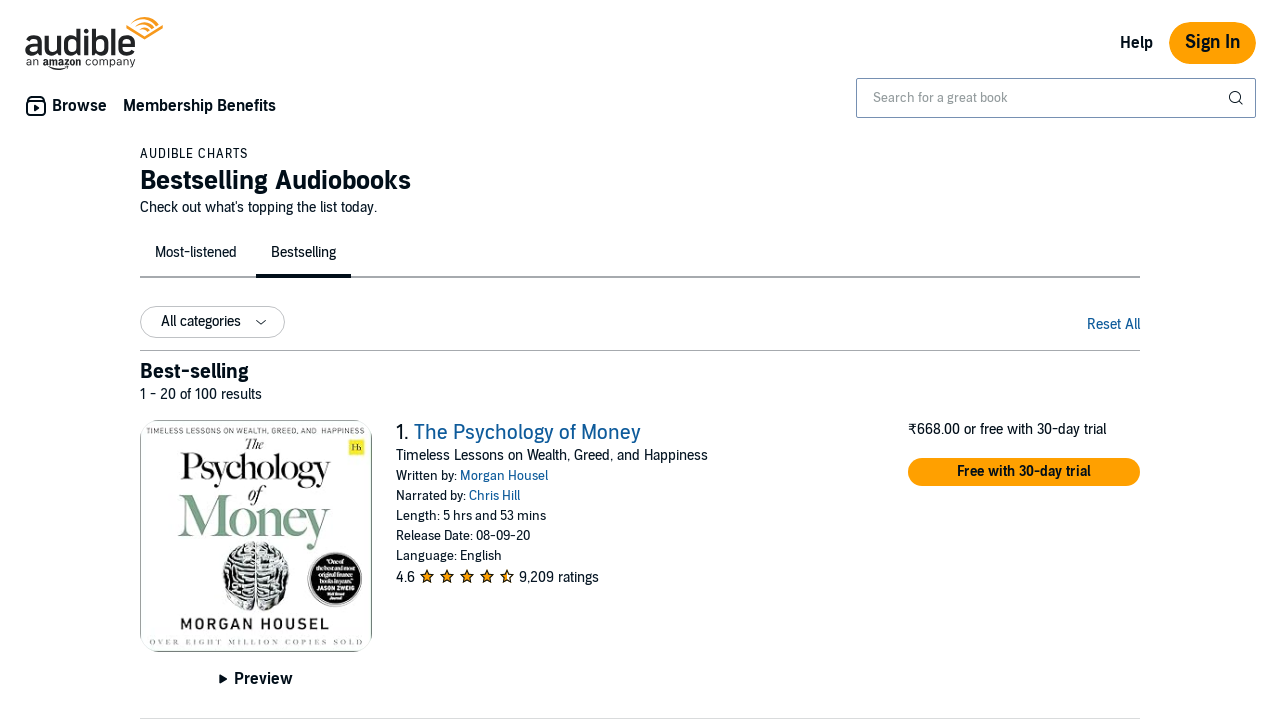

Located pagination element
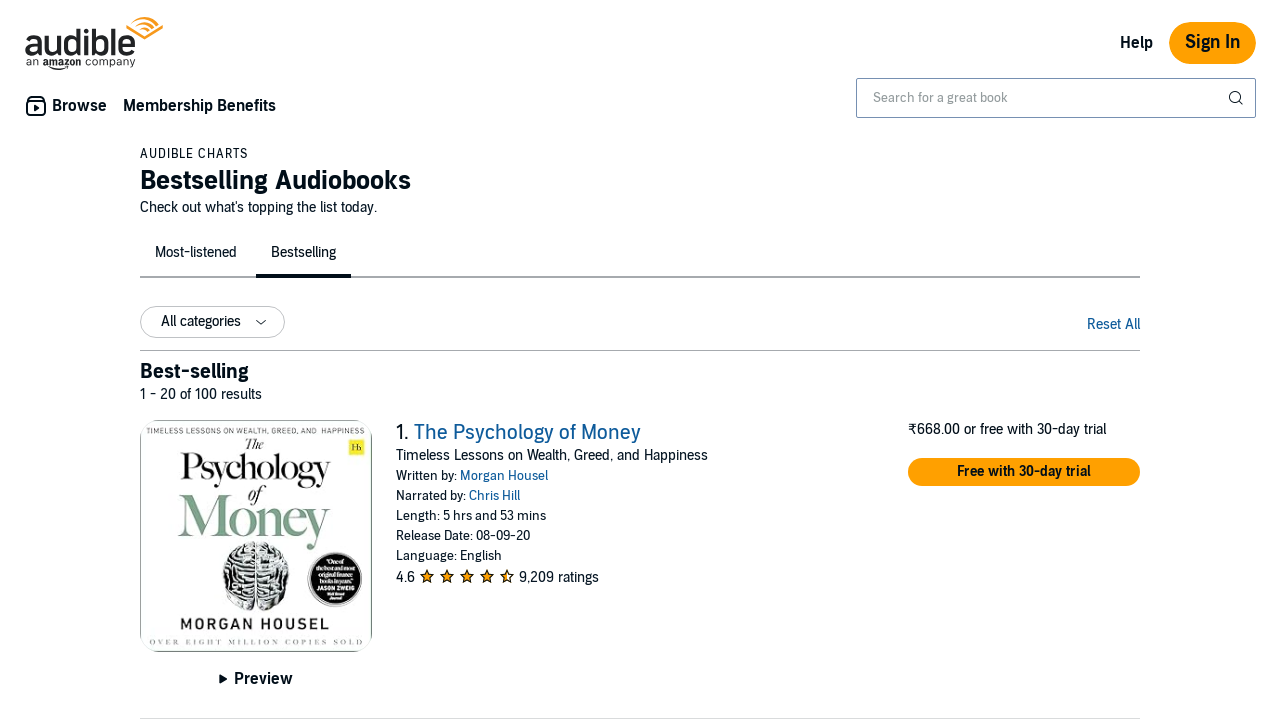

Retrieved all pagination page buttons
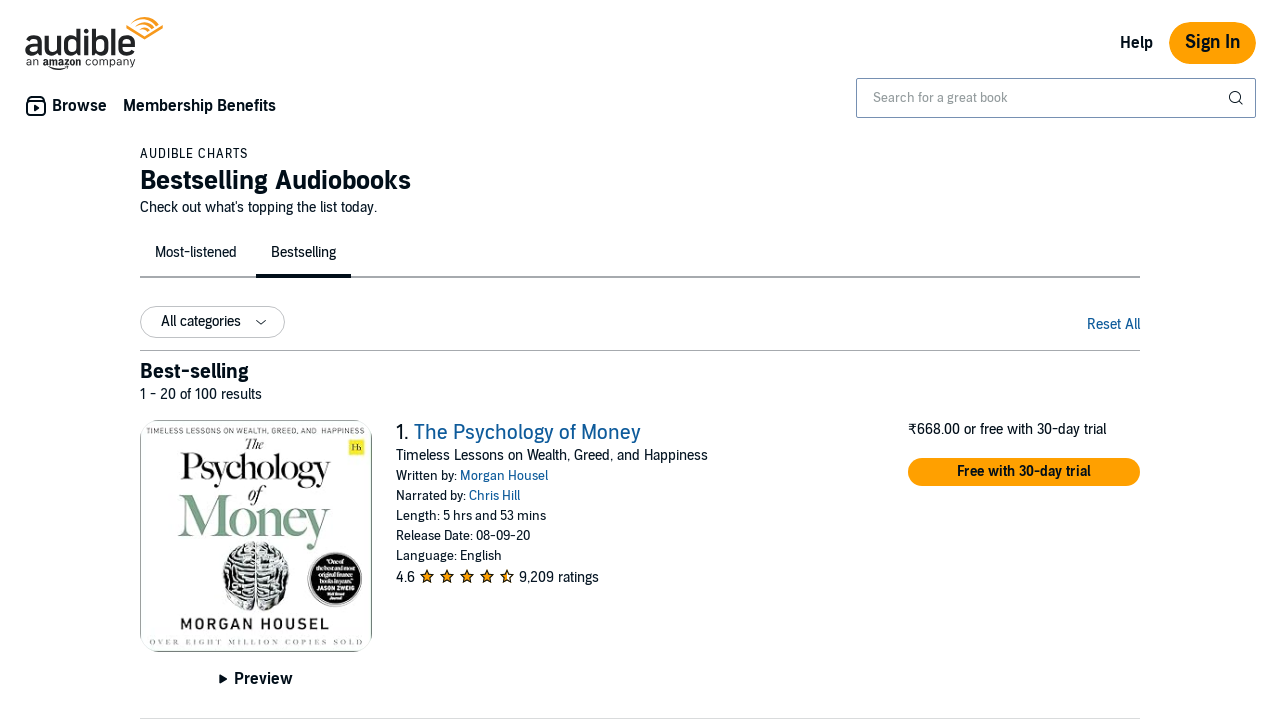

Product impression container loaded
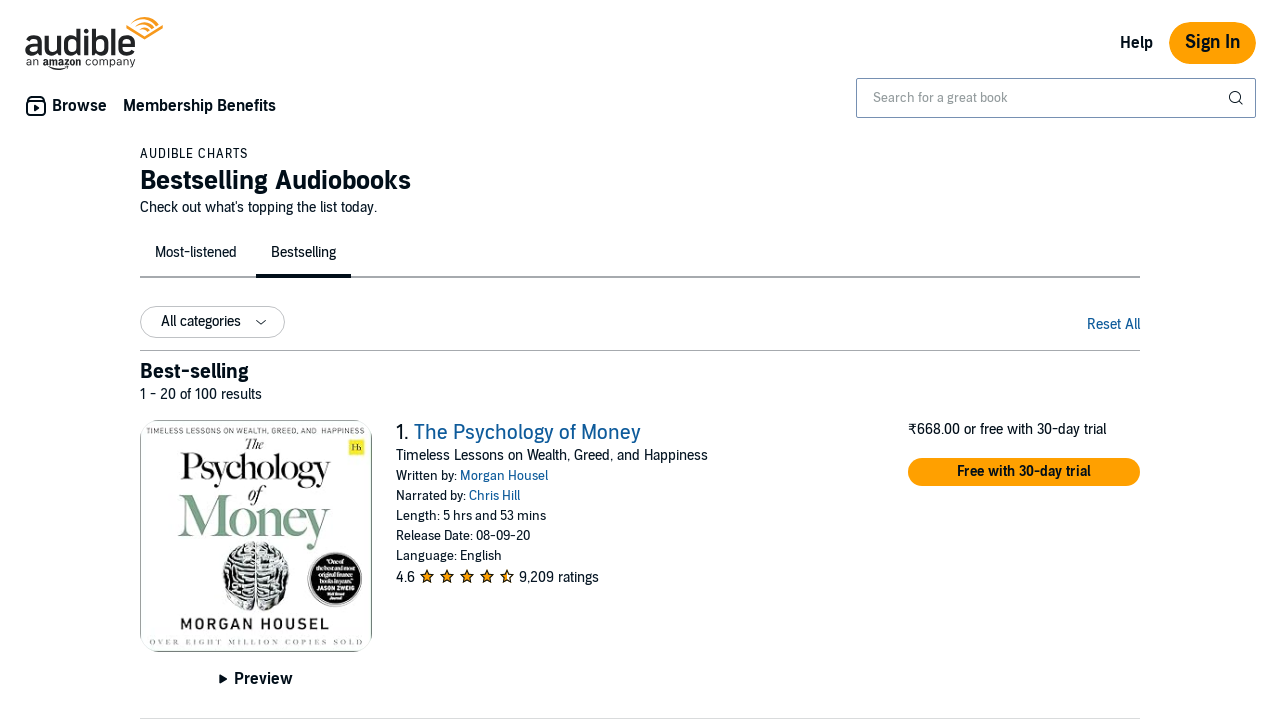

Product listings verified on page 1
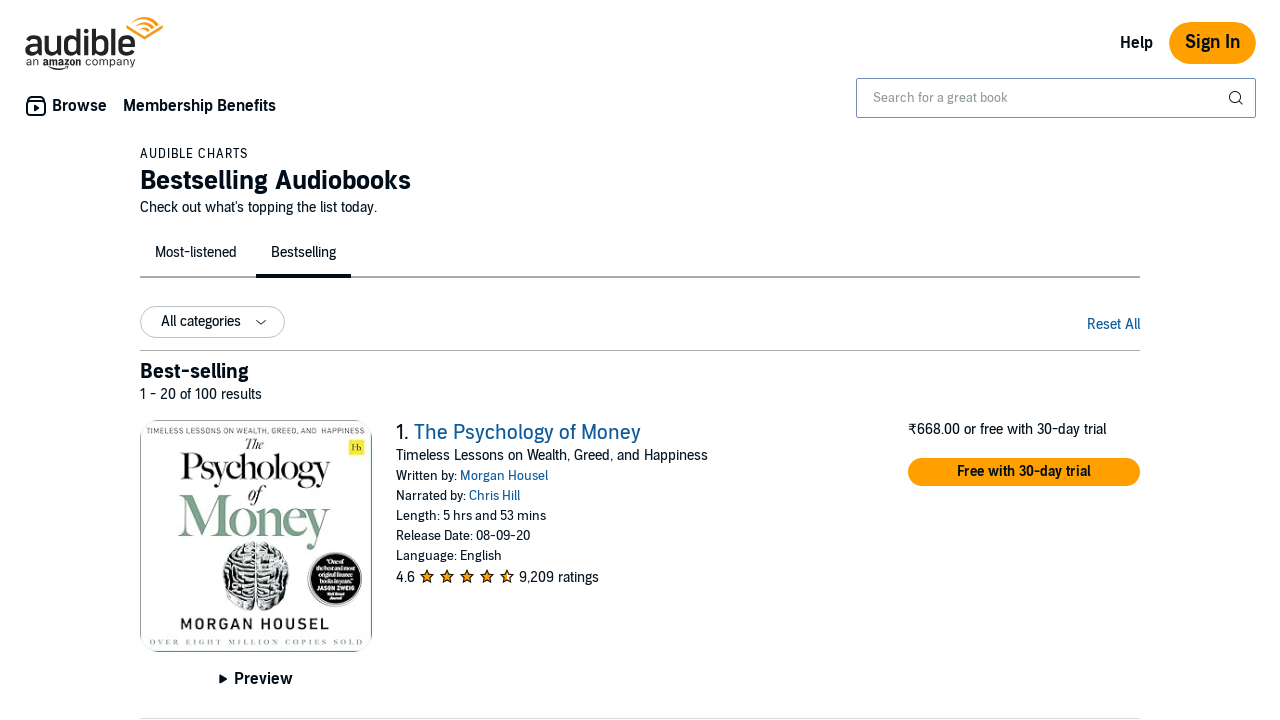

Located next button for pagination
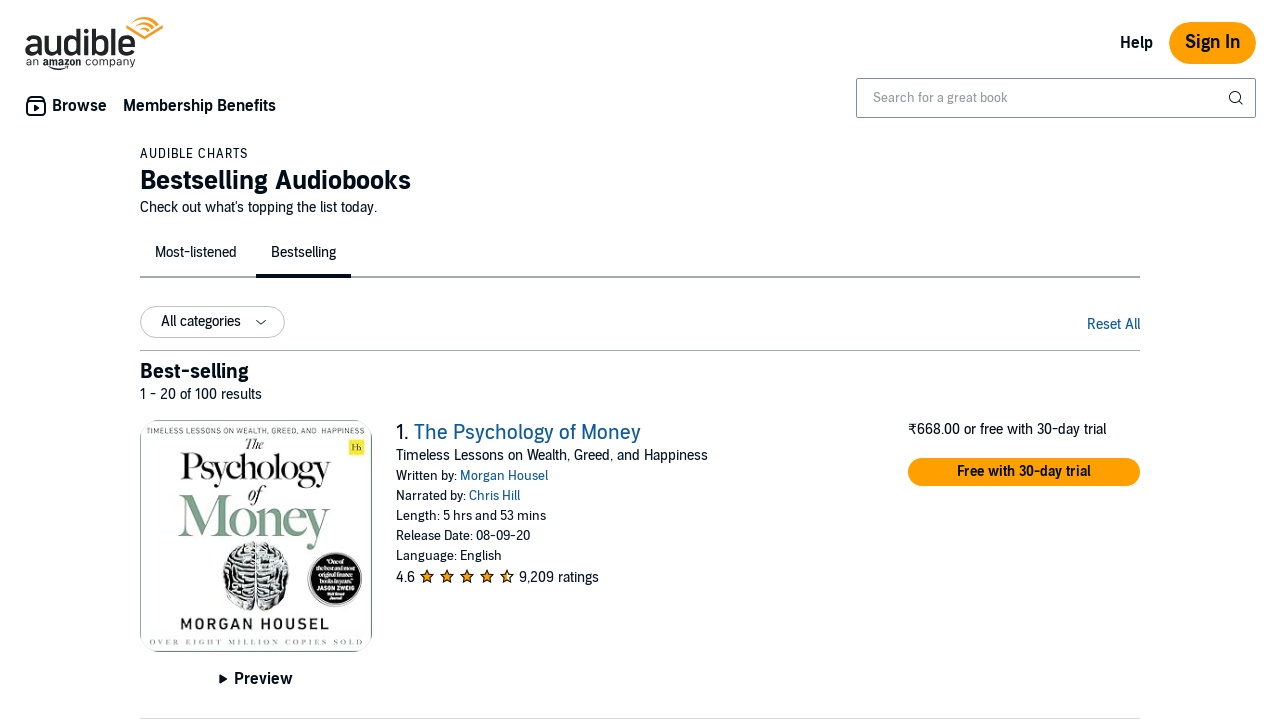

Clicked next button to navigate to page 2 at (1124, 617) on span.nextButton
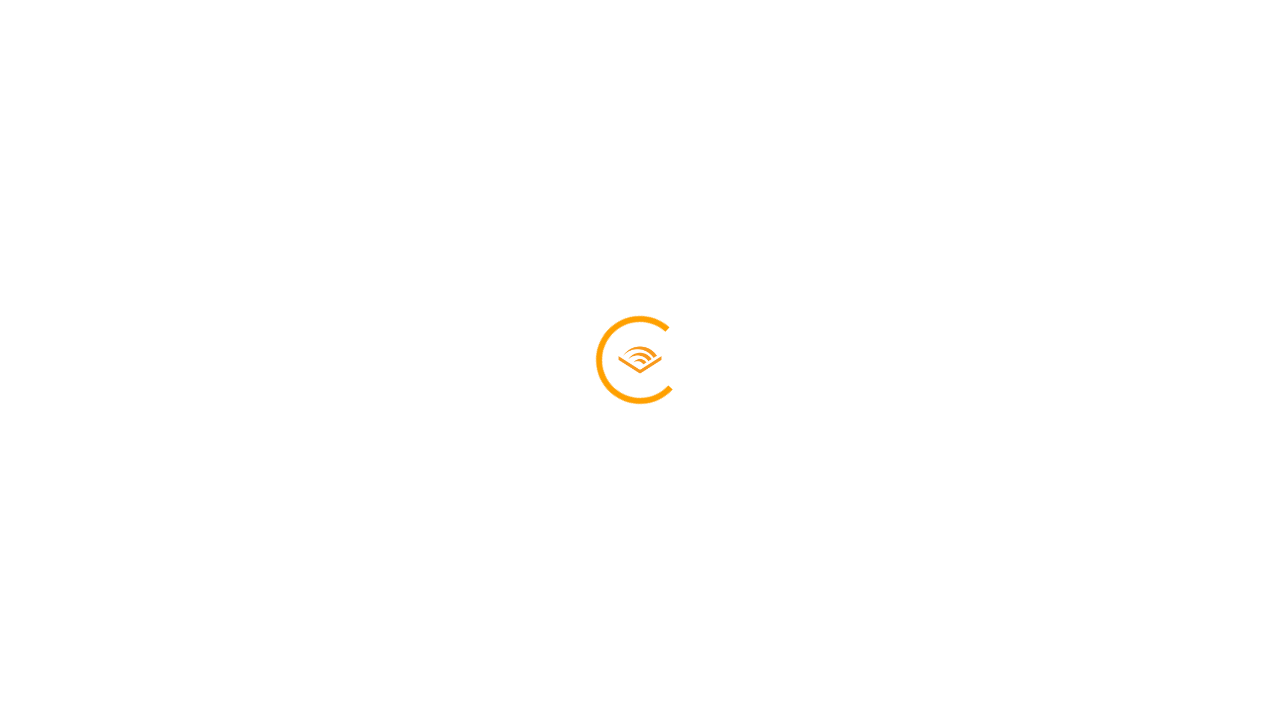

Product listings verified on page 2
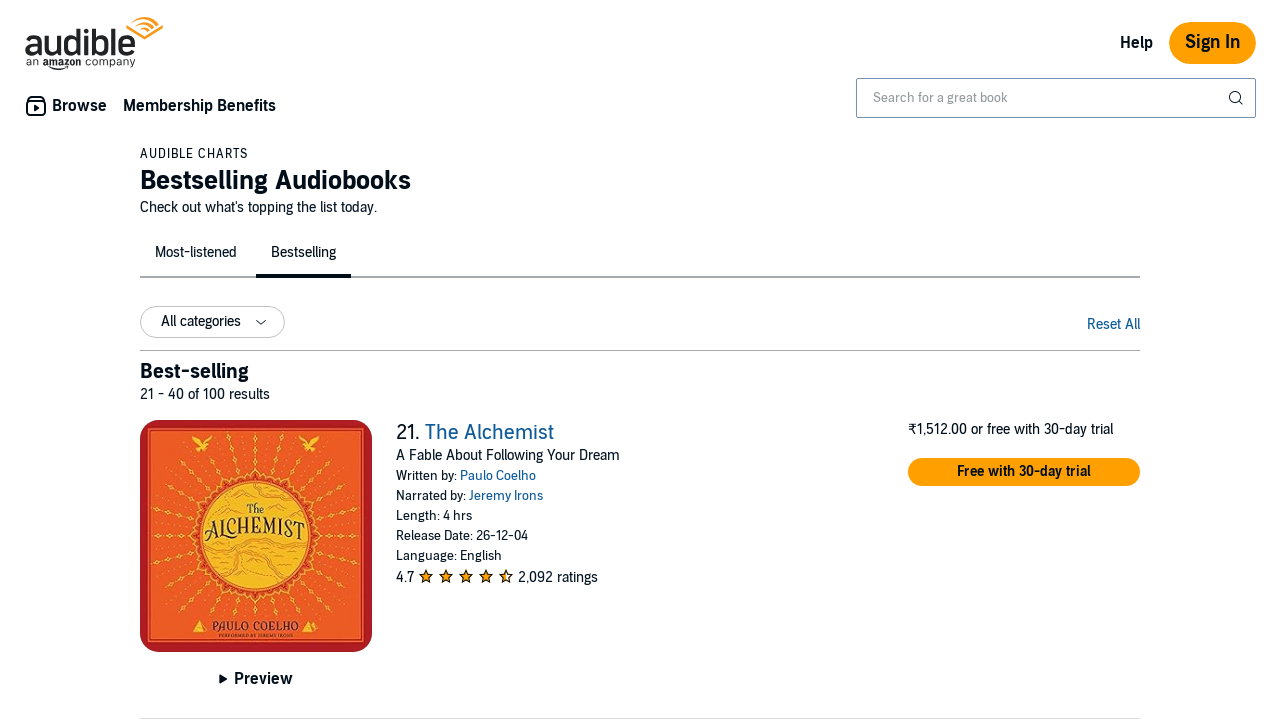

Clicked next button to navigate to page 3 at (1124, 617) on span.nextButton
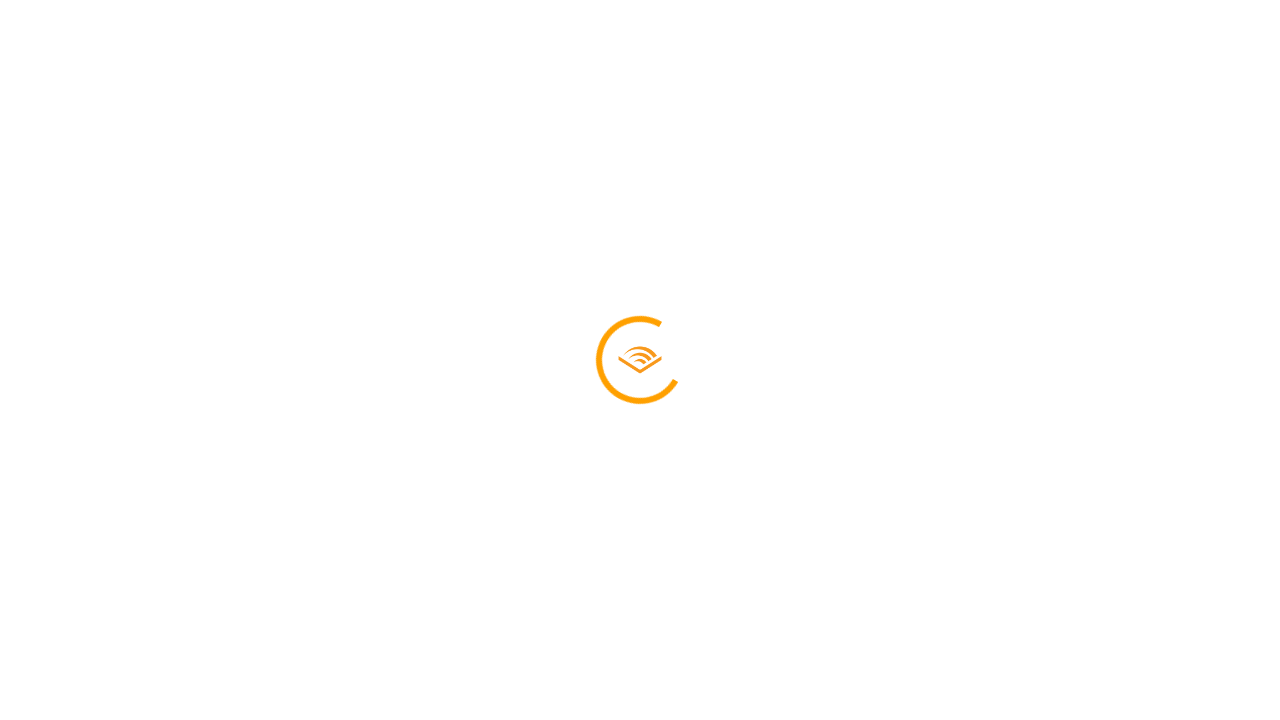

Product listings verified on page 3
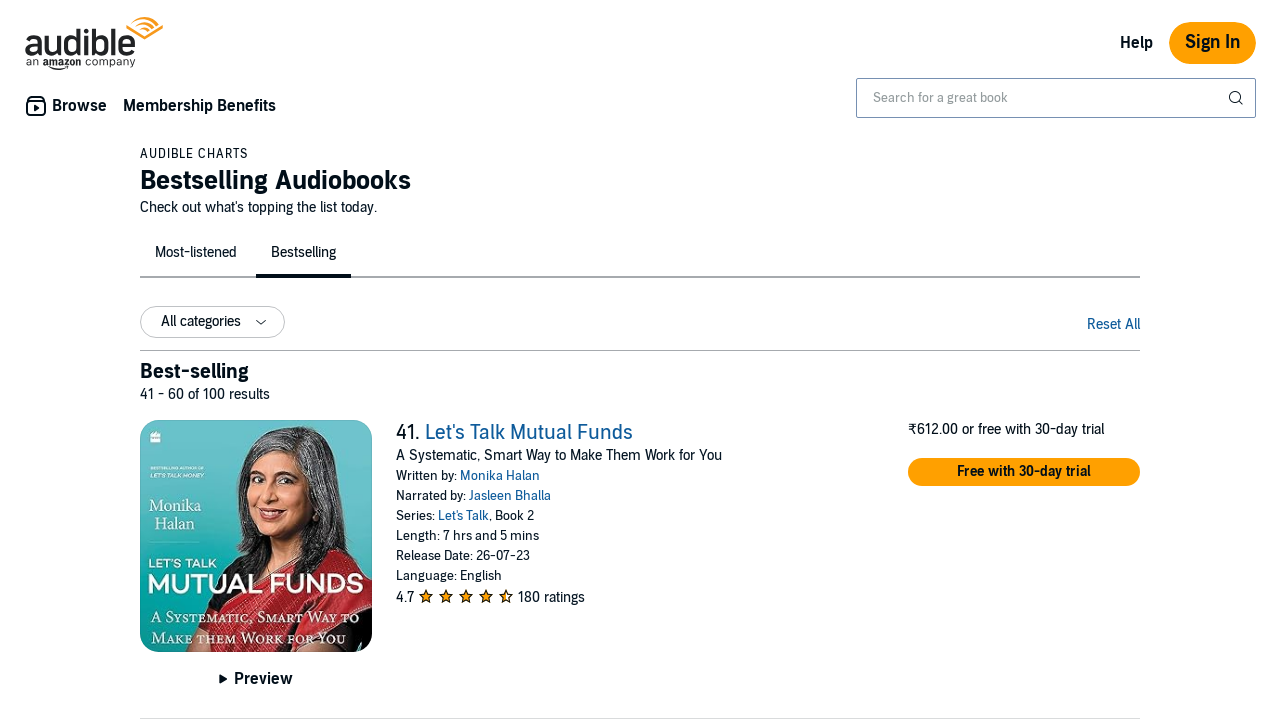

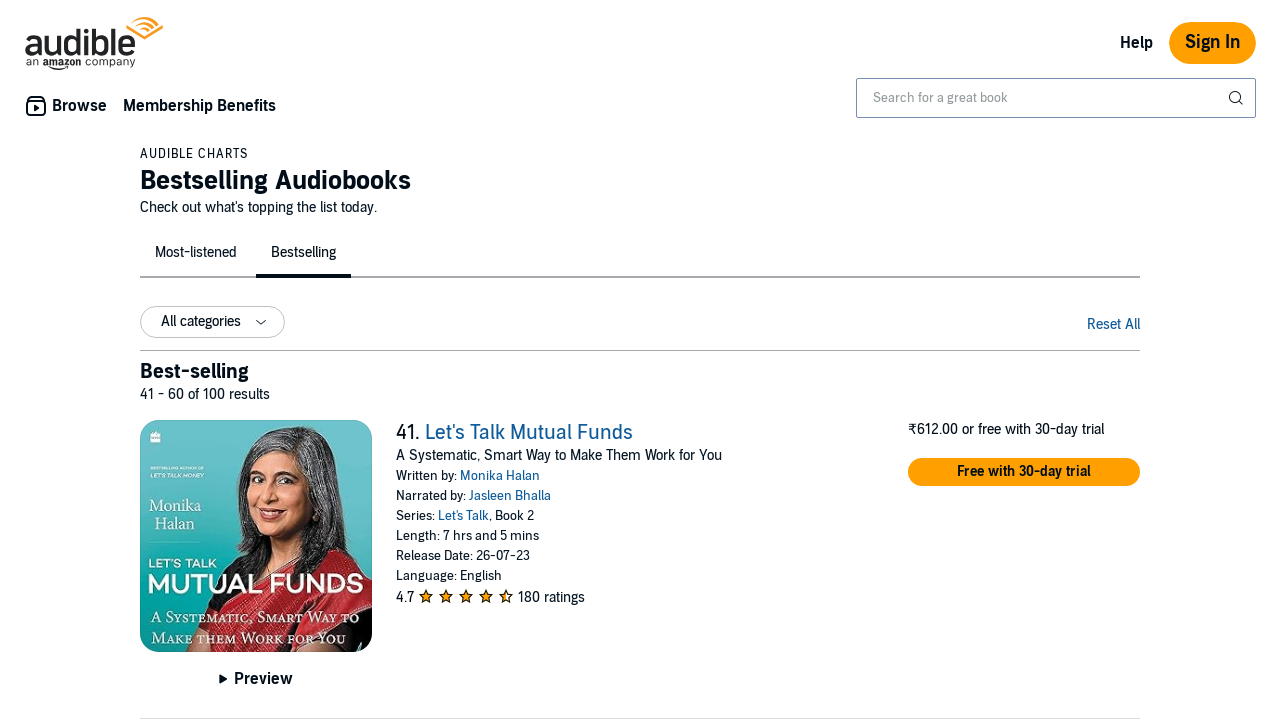